Navigates to LambdaTest playground and clicks on Checkbox Demo link to verify the page header

Starting URL: https://www.lambdatest.com/selenium-playground/

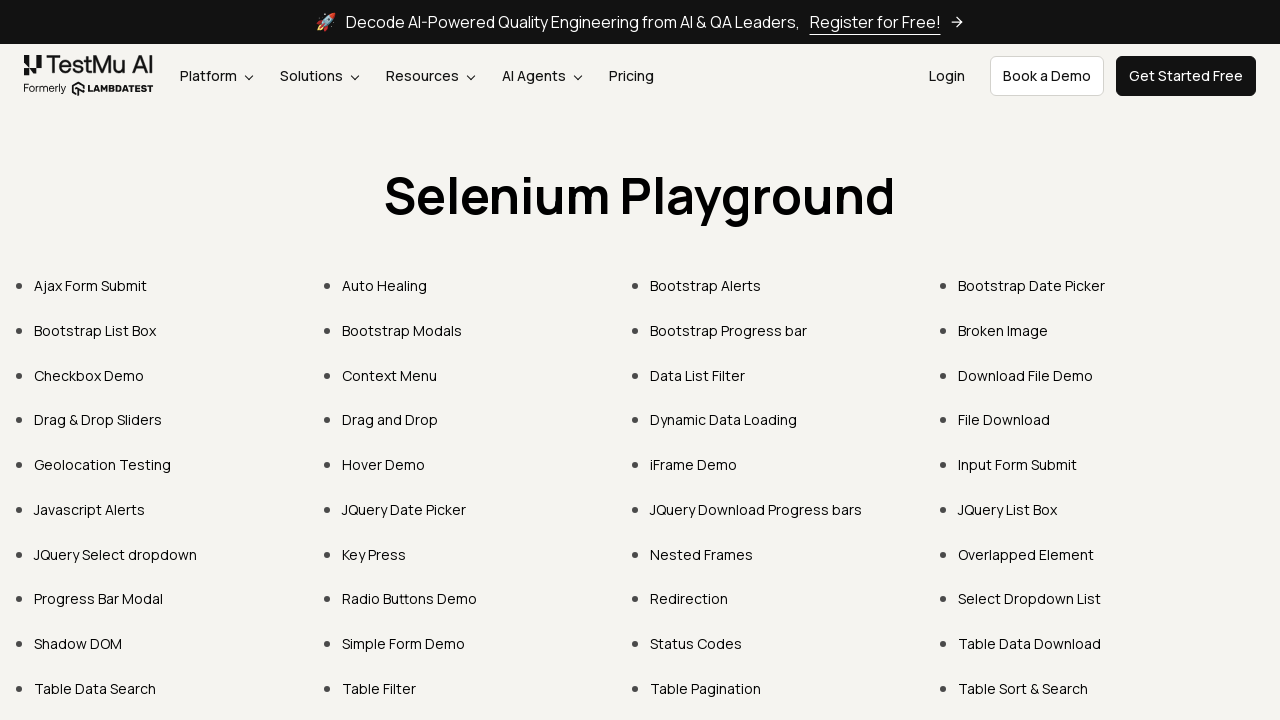

Navigated to LambdaTest selenium playground
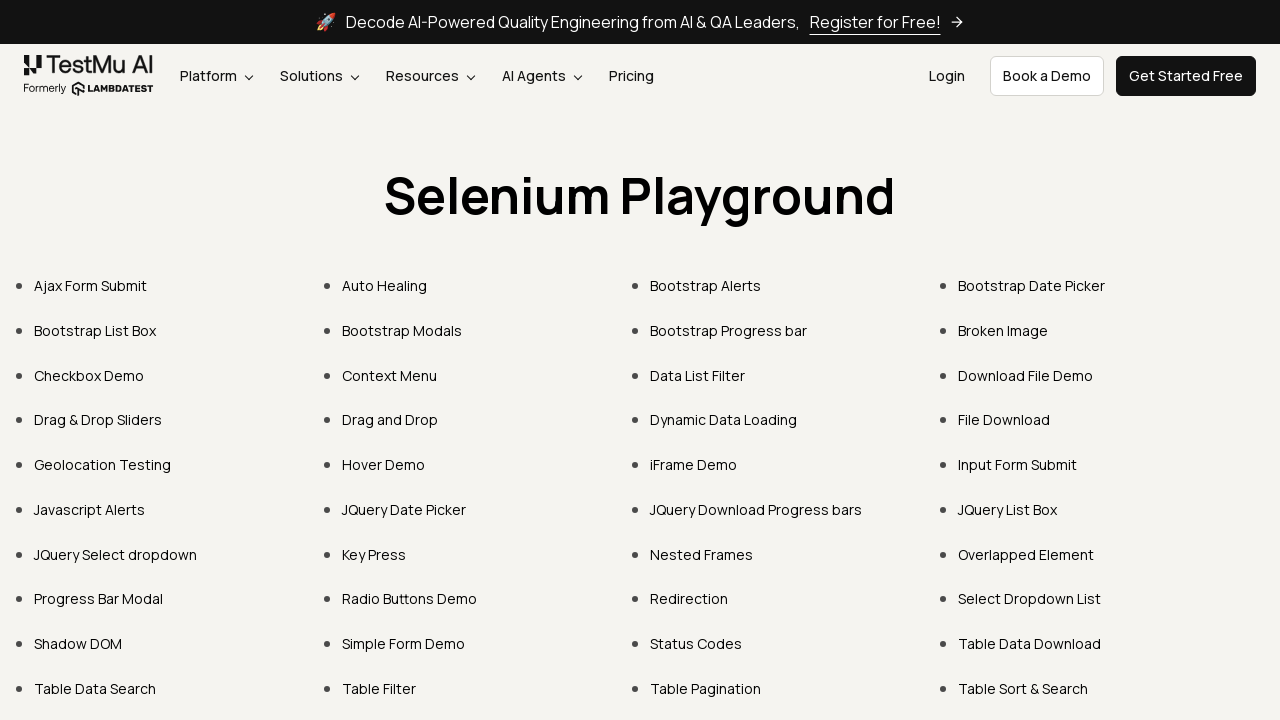

Clicked on Checkbox Demo link at (89, 375) on xpath=//a[text()='Checkbox Demo']
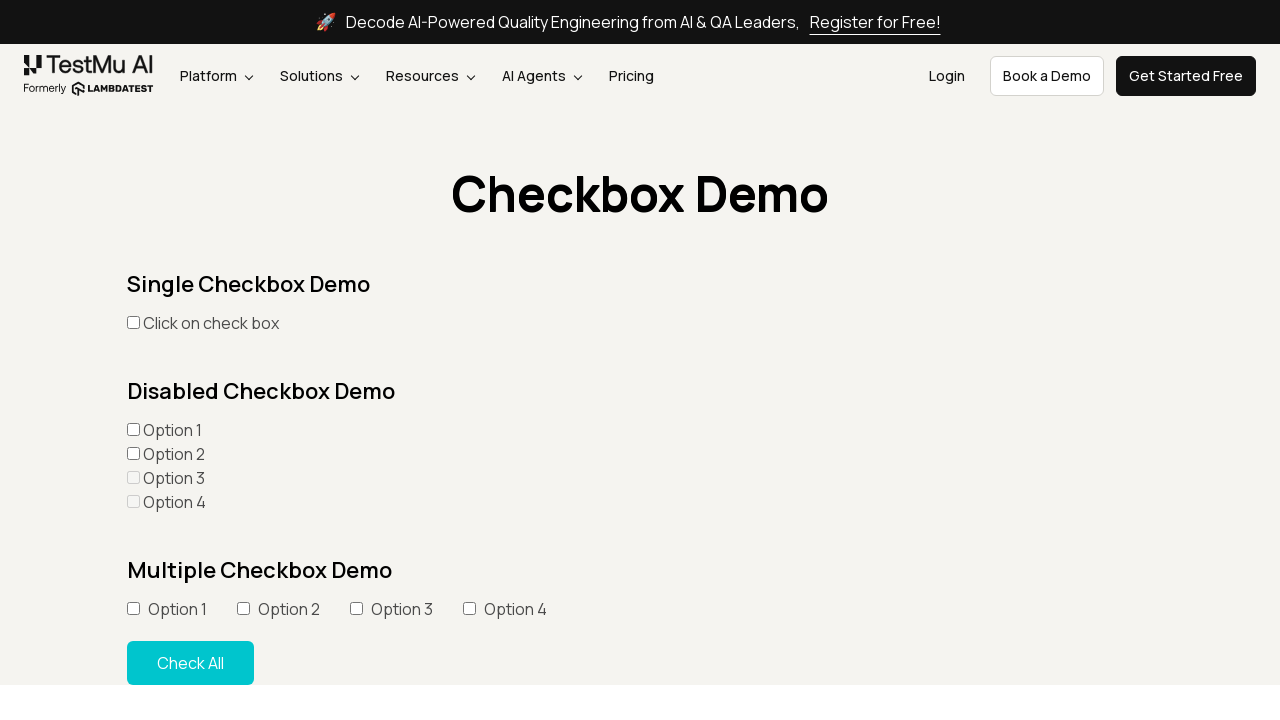

Page header (h1) element loaded and verified
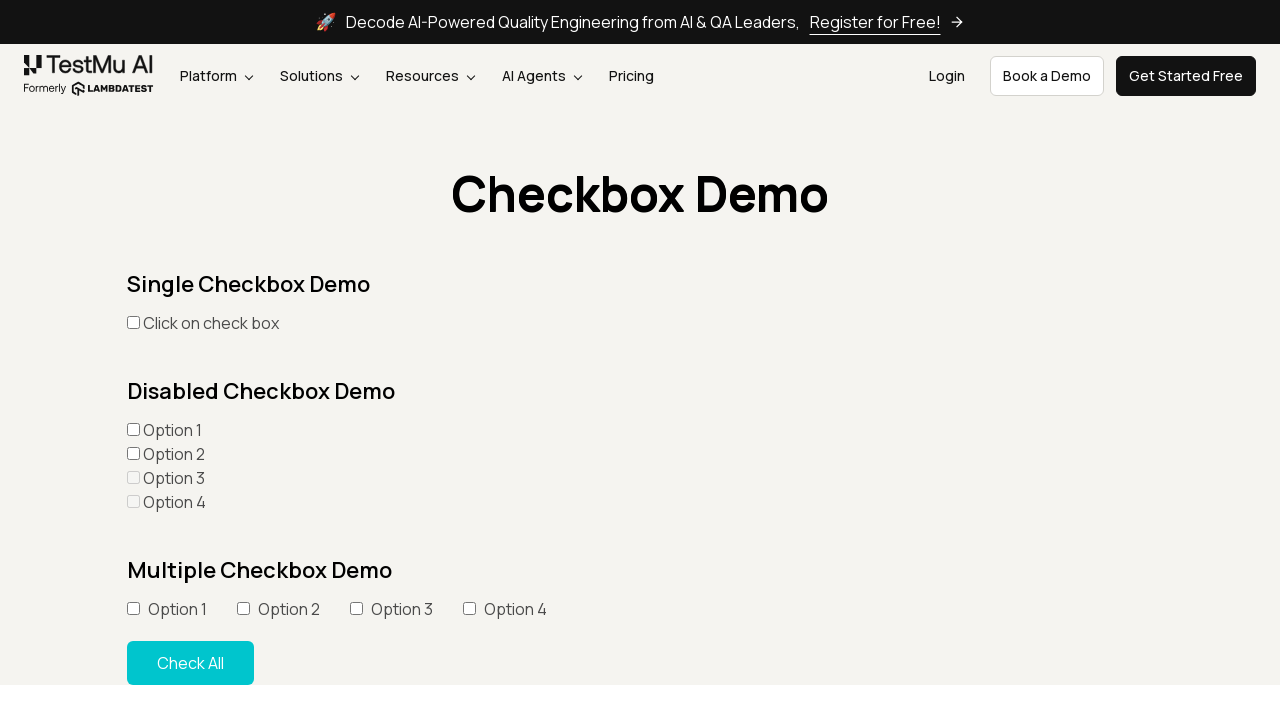

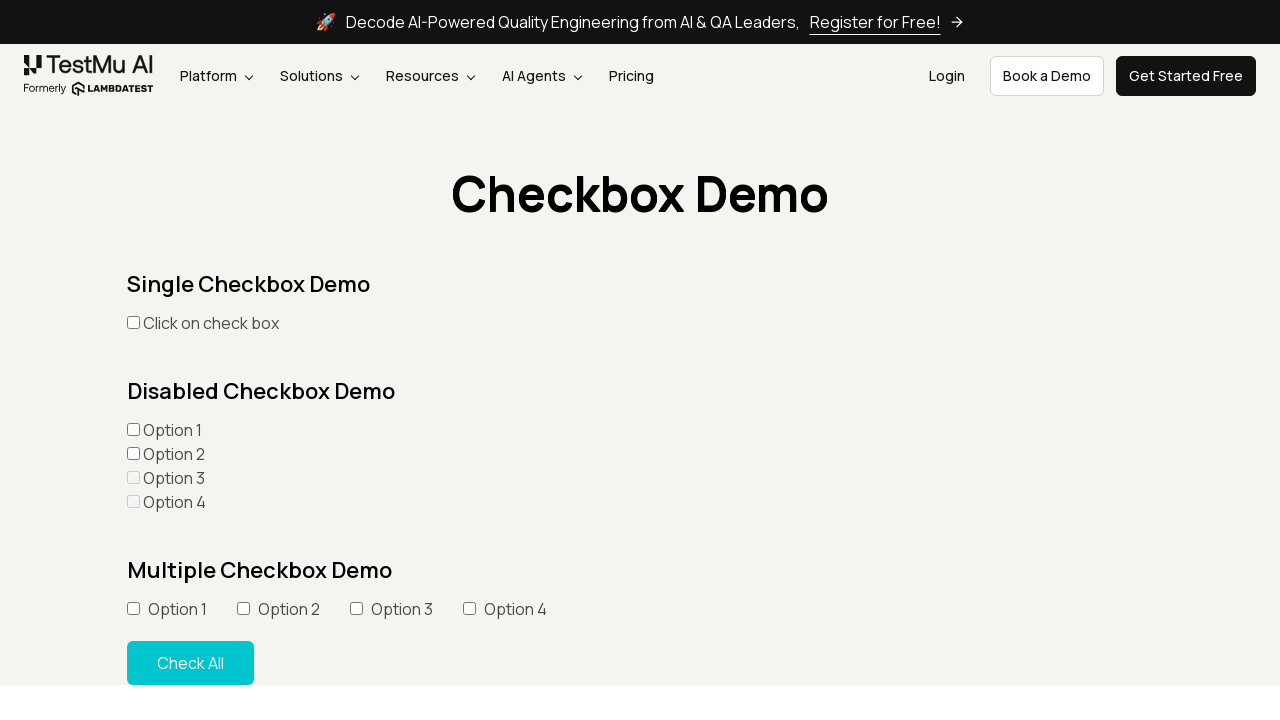